Tests JavaScript prompt alert functionality by switching to iframe, triggering a prompt, entering text, and accepting it

Starting URL: https://www.w3schools.com/js/tryit.asp?filename=tryjs_prompt

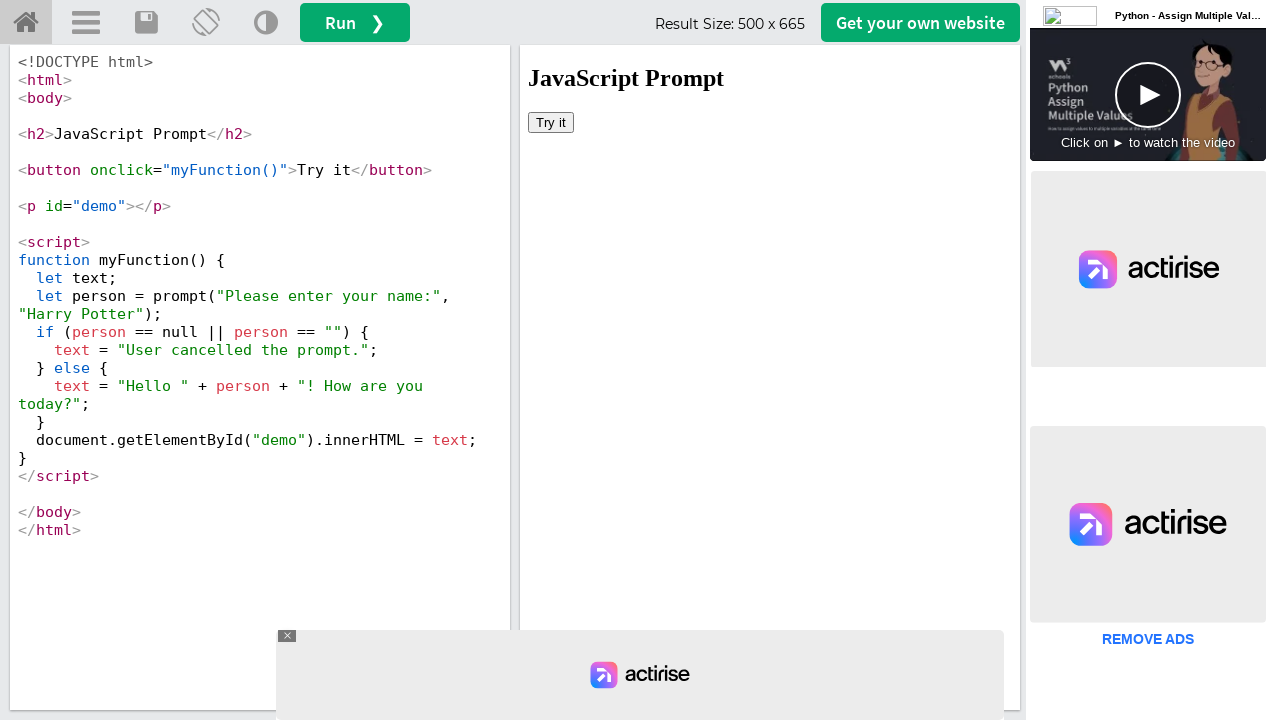

Located iframe with ID 'iframeResult' containing the demo
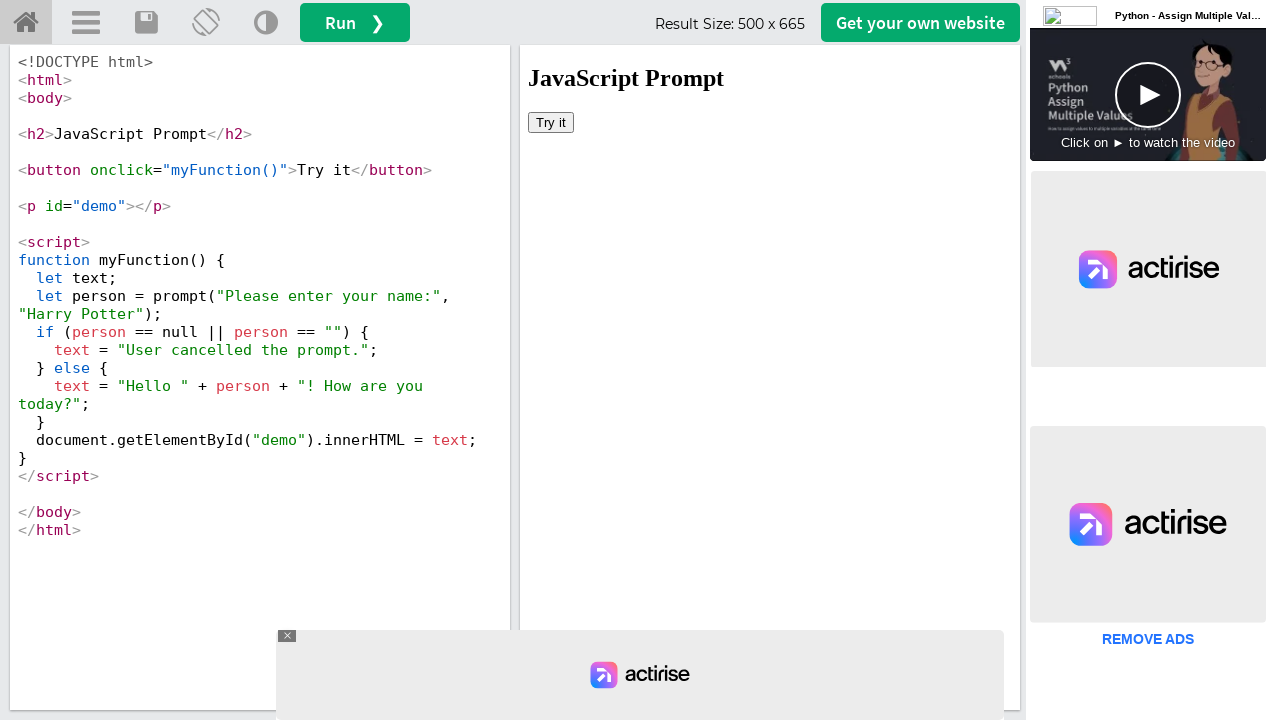

Clicked 'Try it' button to trigger JavaScript prompt at (551, 122) on #iframeResult >> internal:control=enter-frame >> button:text('Try it')
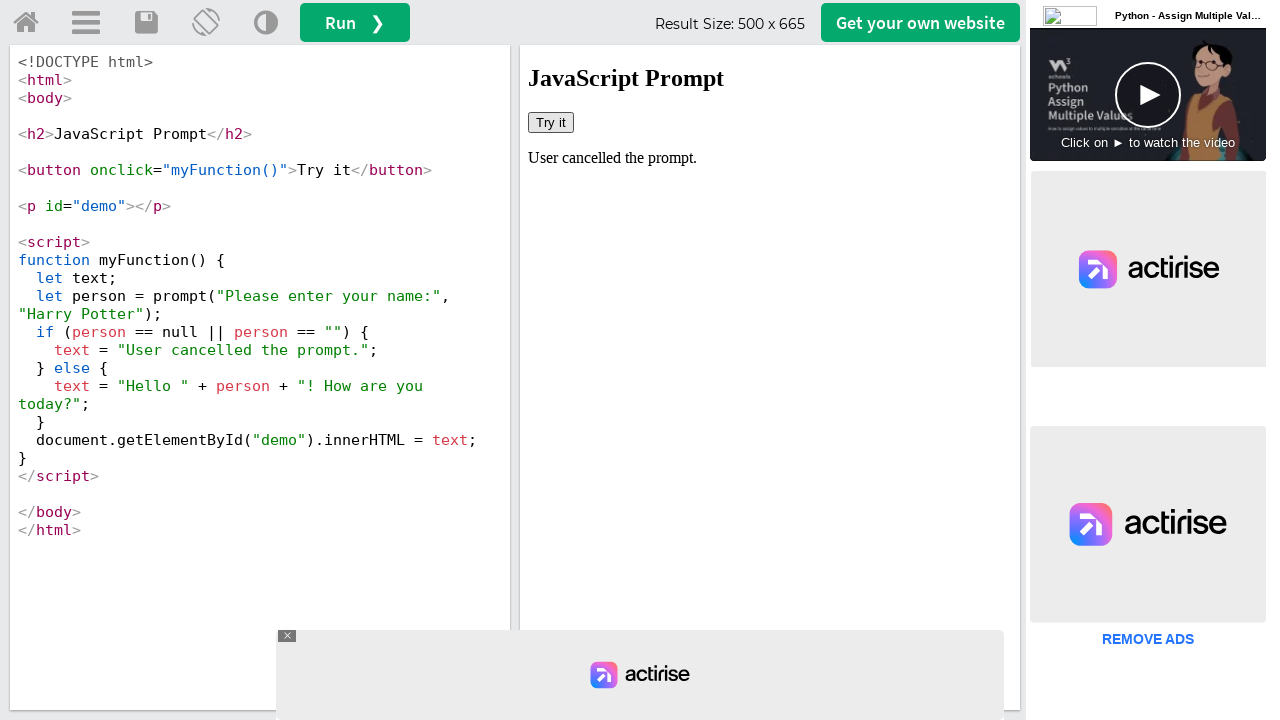

Set up dialog handler to accept prompt with 'John Smith'
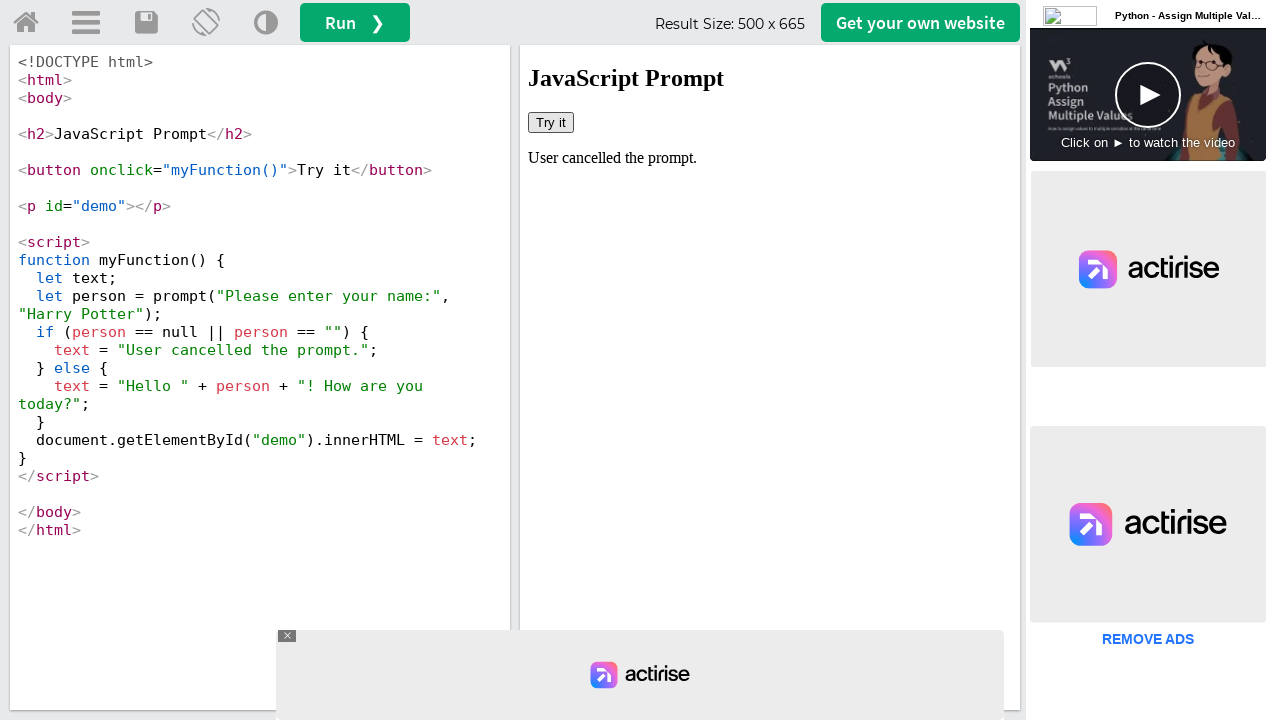

Retrieved result text from #demo element after prompt acceptance
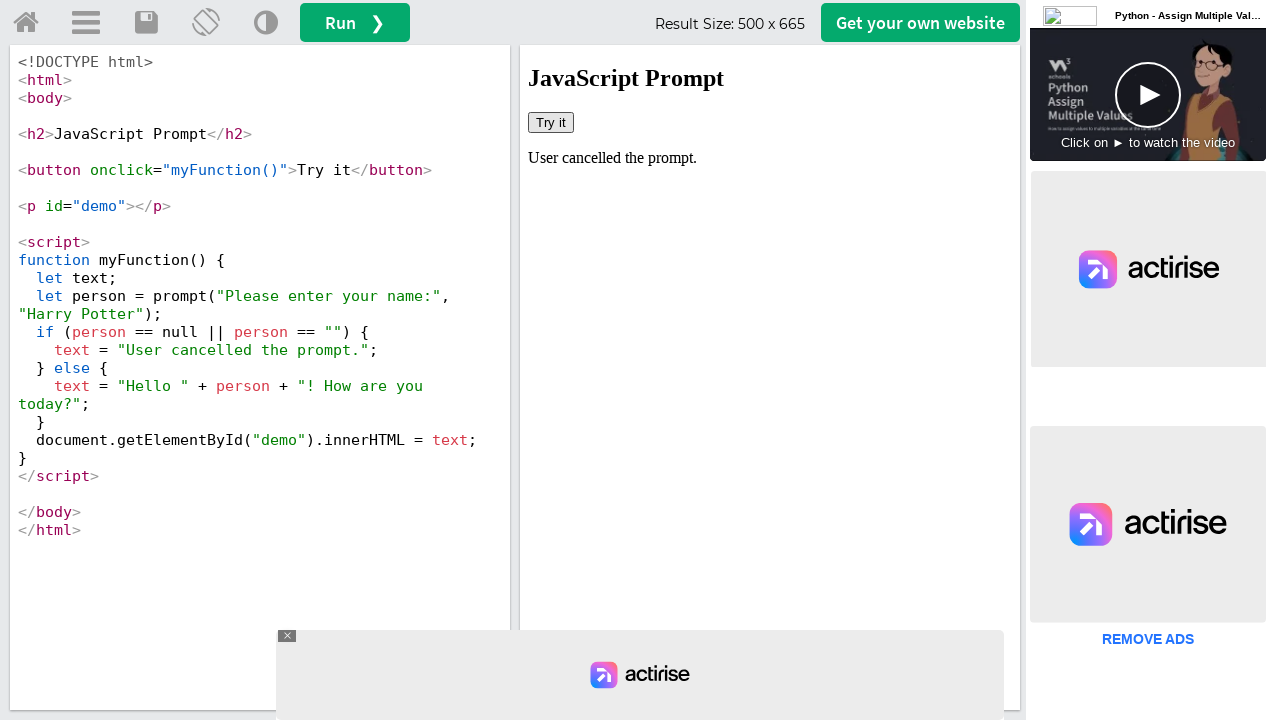

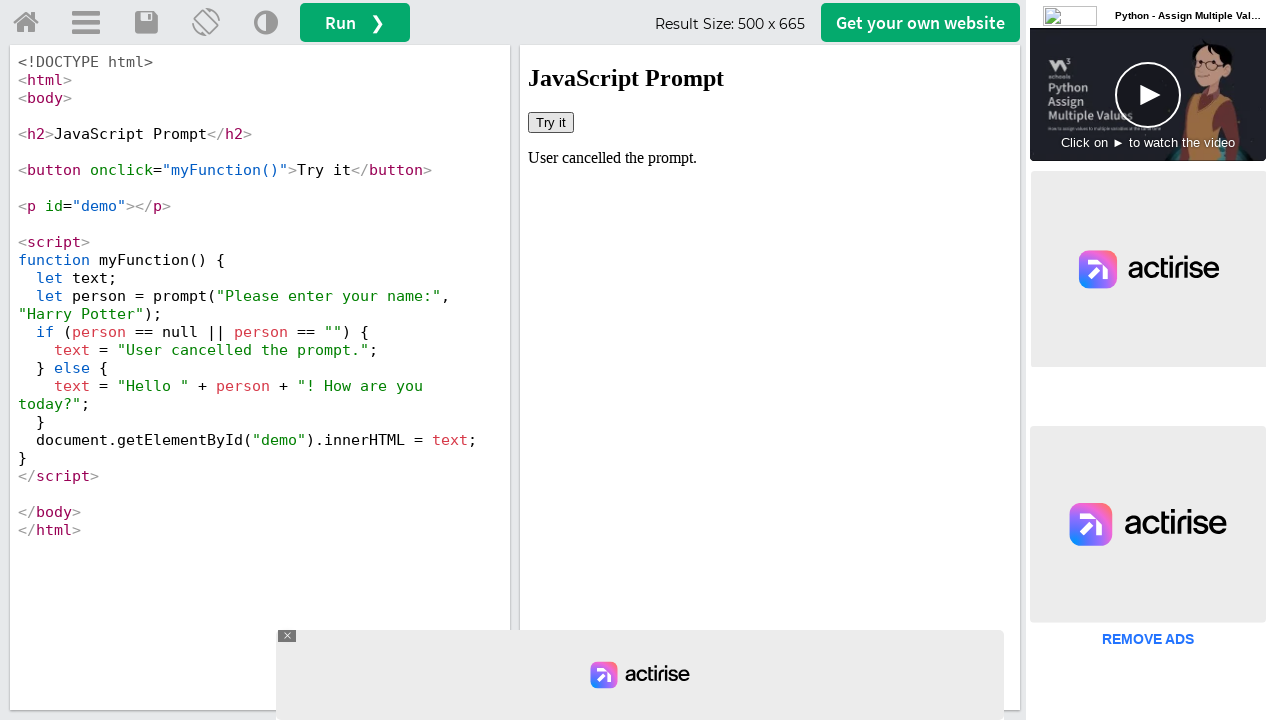